Tests form interactions including filling text input, clicking radio buttons and checkboxes, selecting dropdown options, uploading a file, and submitting the form

Starting URL: https://www.techlistic.com/p/selenium-practice-form.html

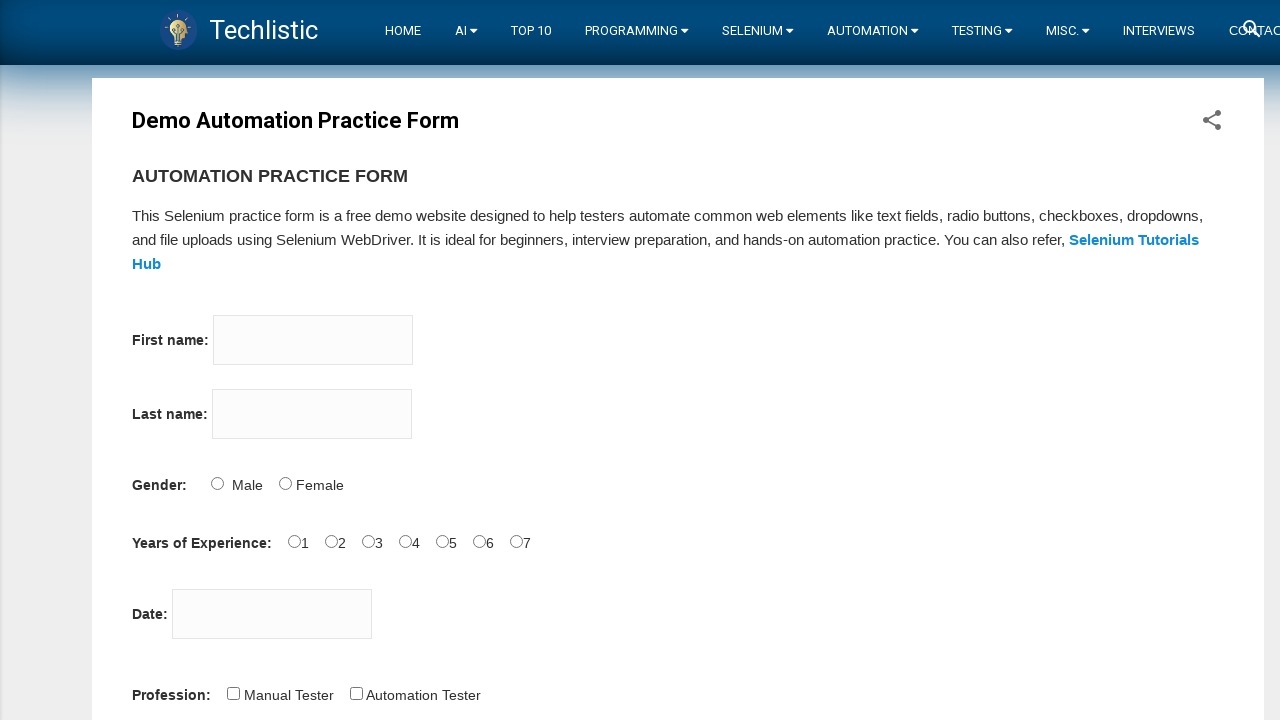

Filled first name field with 'Puppeteer' on input[name='firstname']
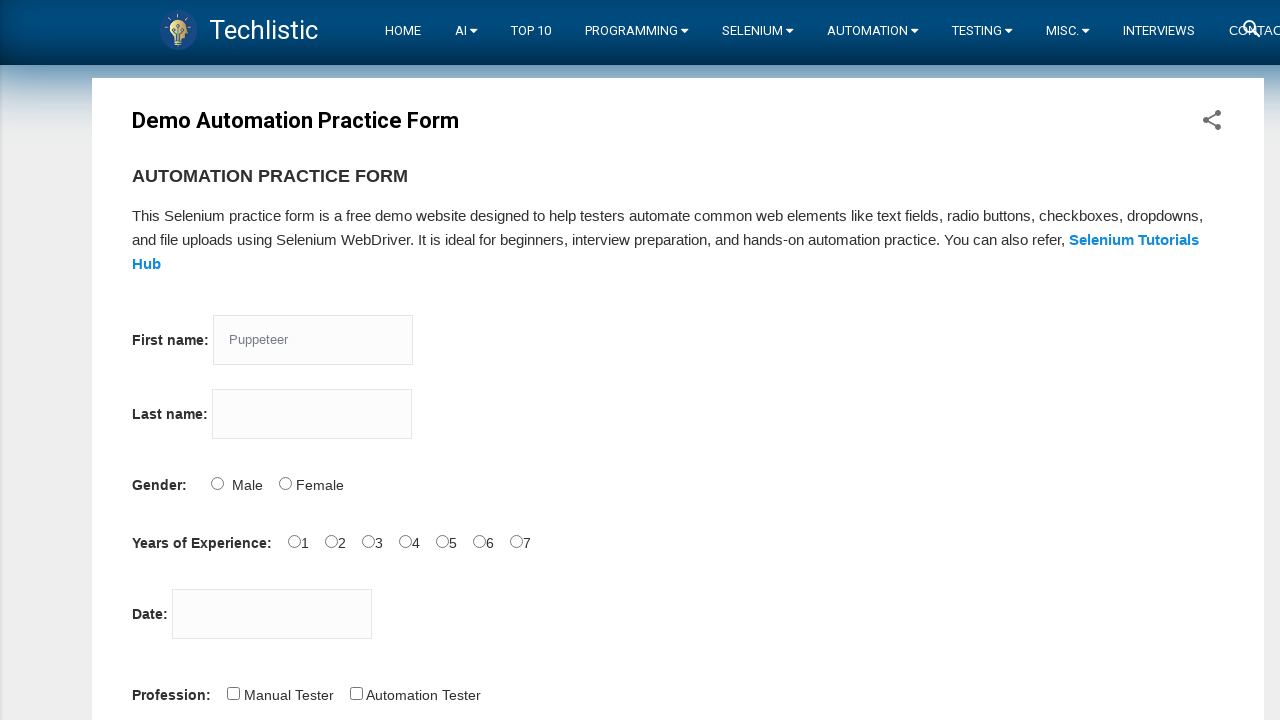

Clicked radio button for experience level at (516, 541) on #exp-6
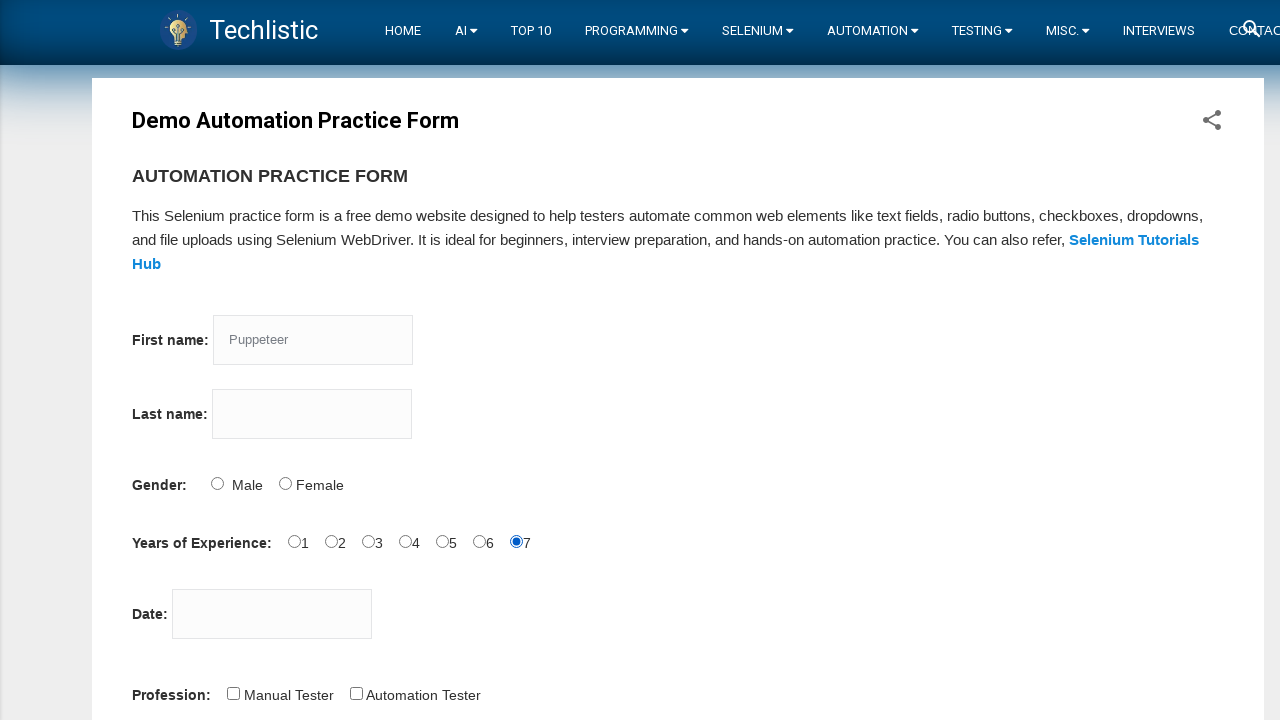

Clicked checkbox for profession at (356, 693) on #profession-1
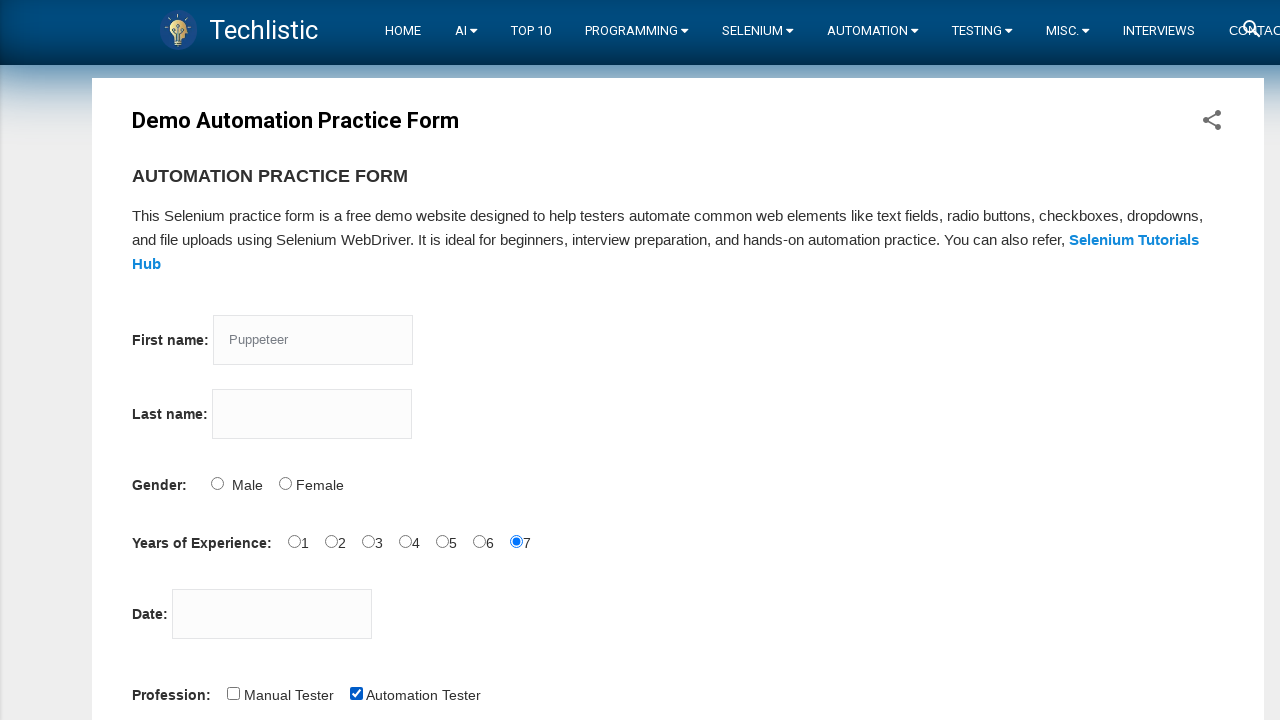

Selected 'Europe' from continents dropdown on #continents
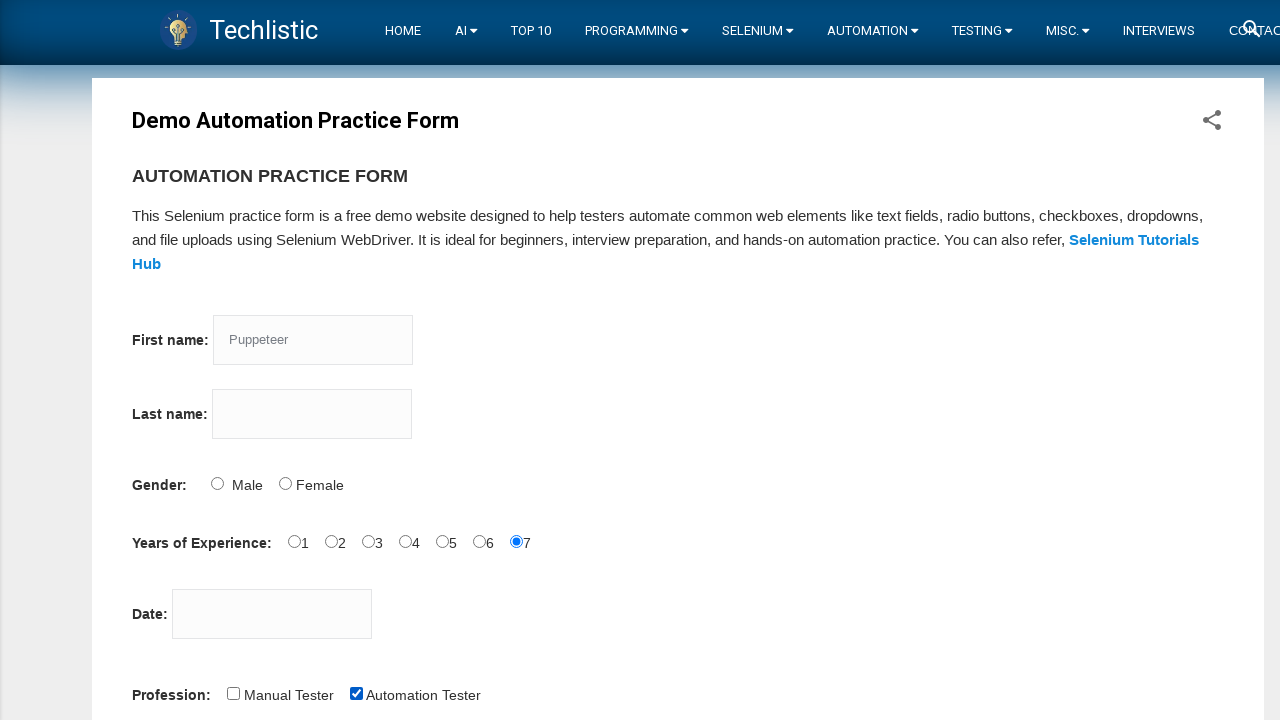

Focused on submit button on #submit
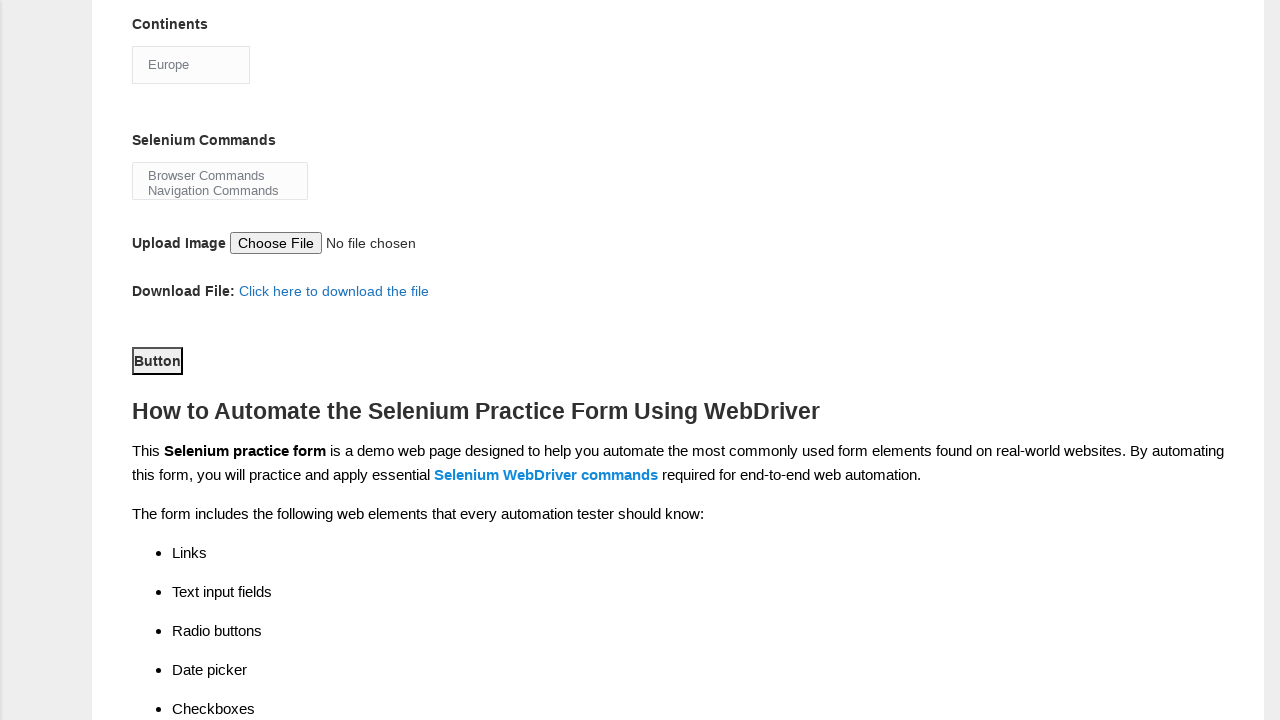

Hovered over main element at (678, 360) on #main
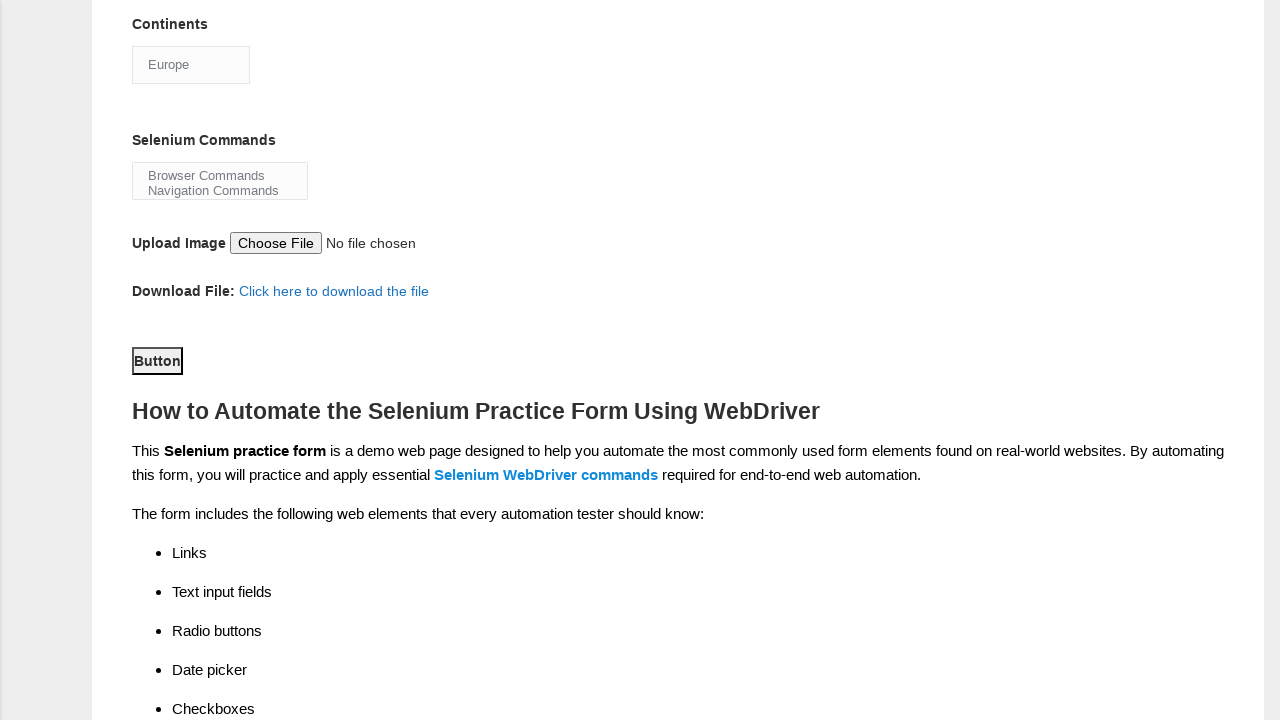

Clicked submit button to submit the form at (157, 360) on #submit
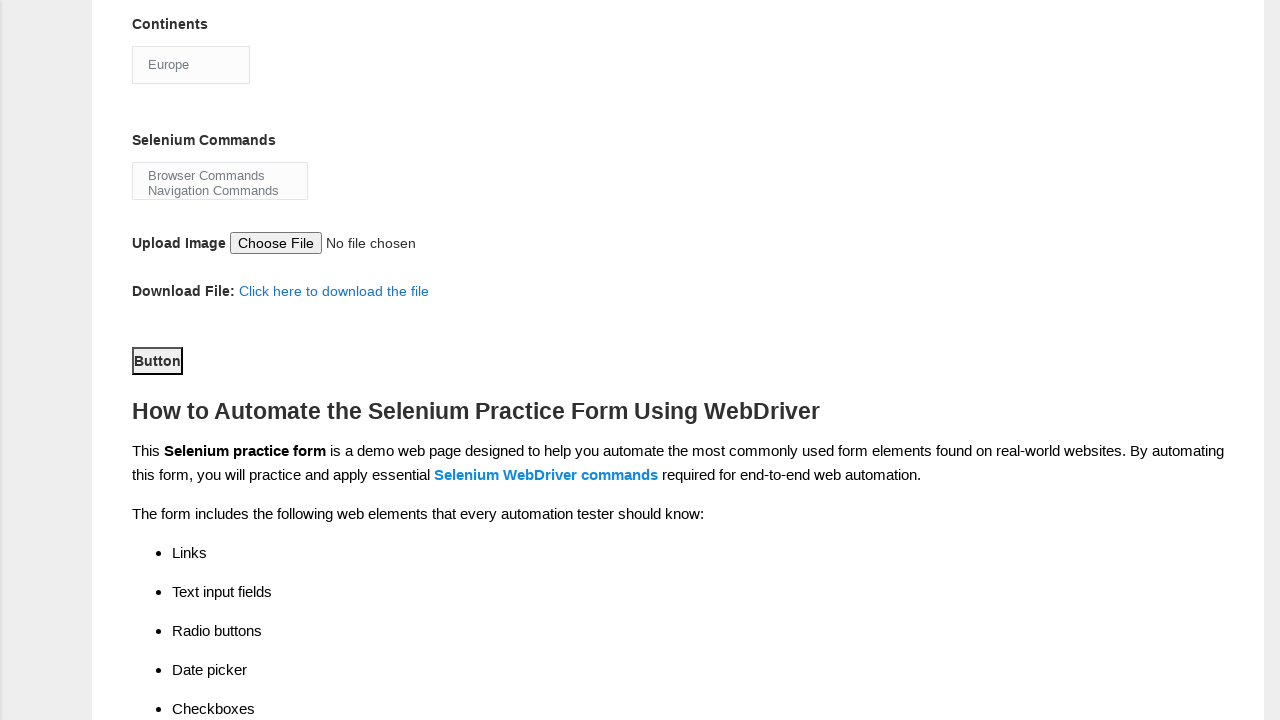

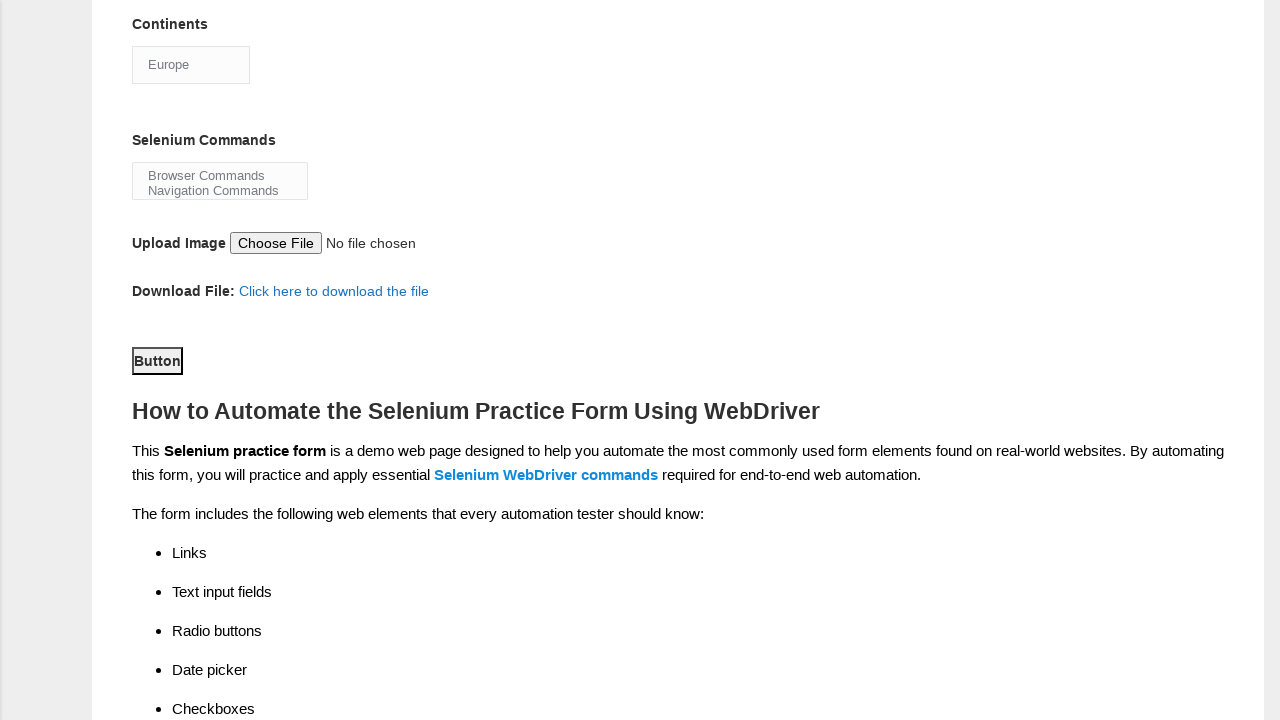